Tests the store search functionality by entering "School" in the search field and submitting the form

Starting URL: https://kodilla.com/pl/test/store

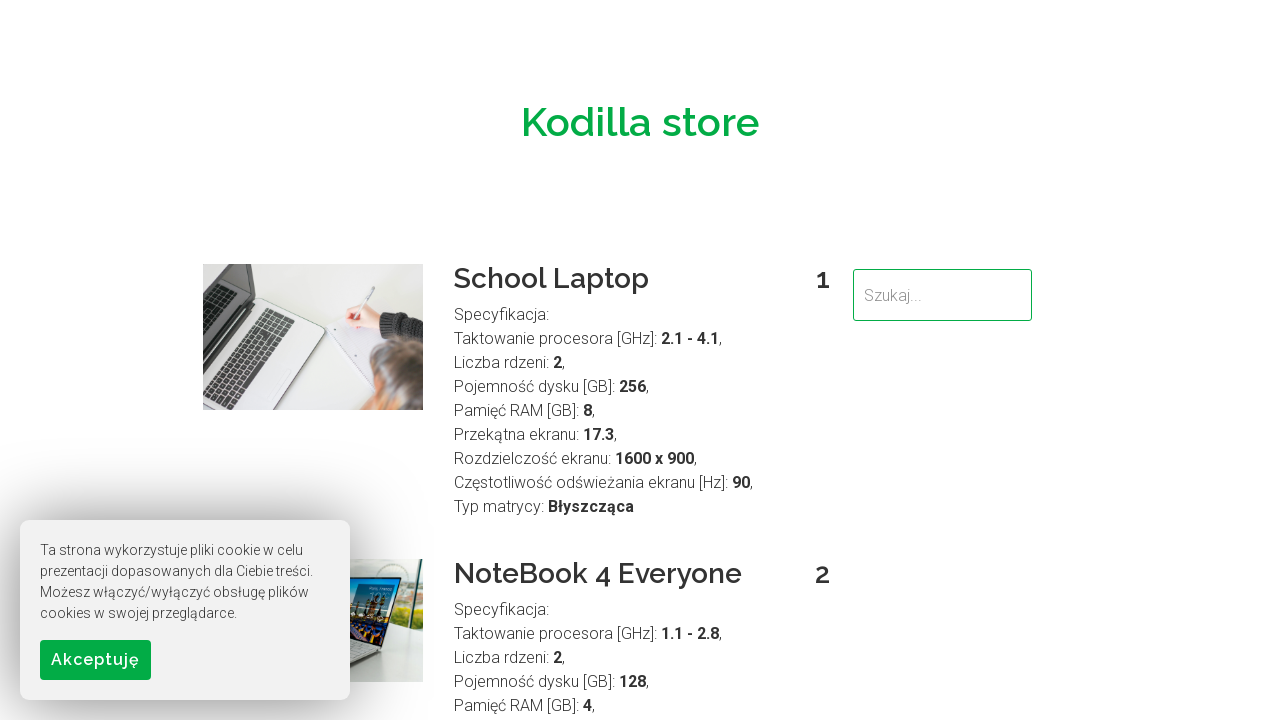

Filled search field with 'School' on input[name='search']
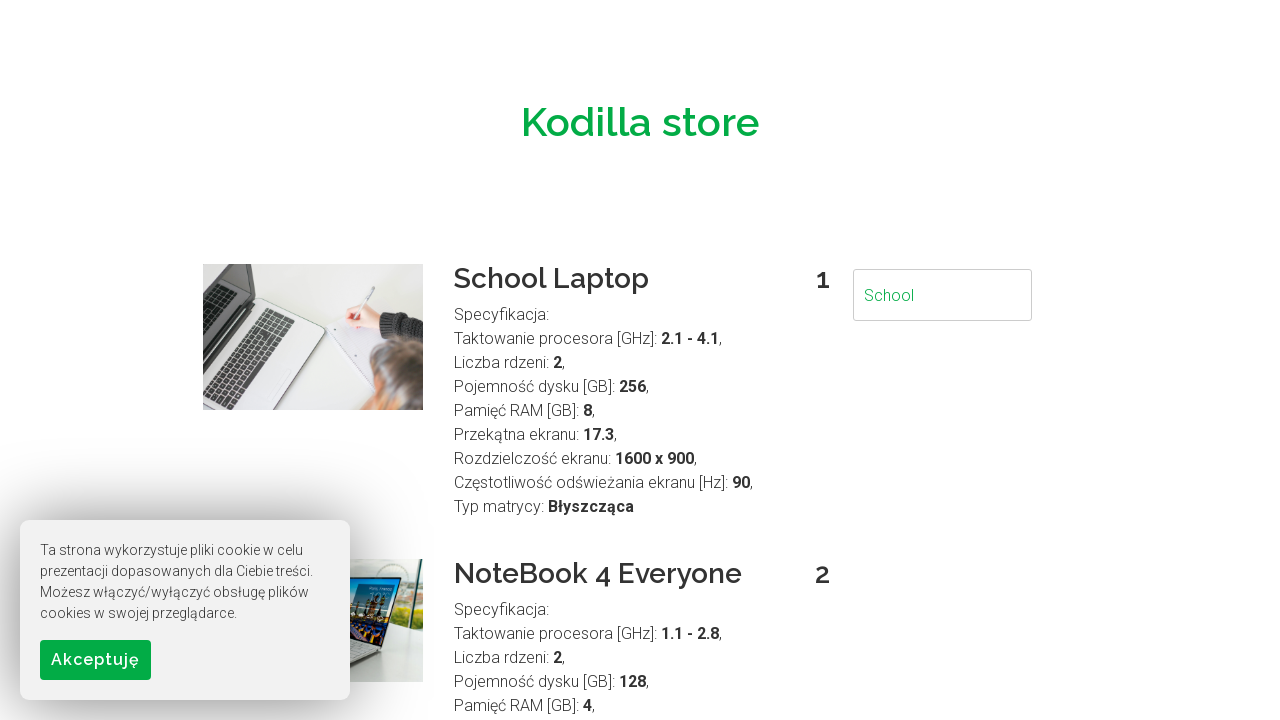

Pressed Enter to submit search form on input[name='search']
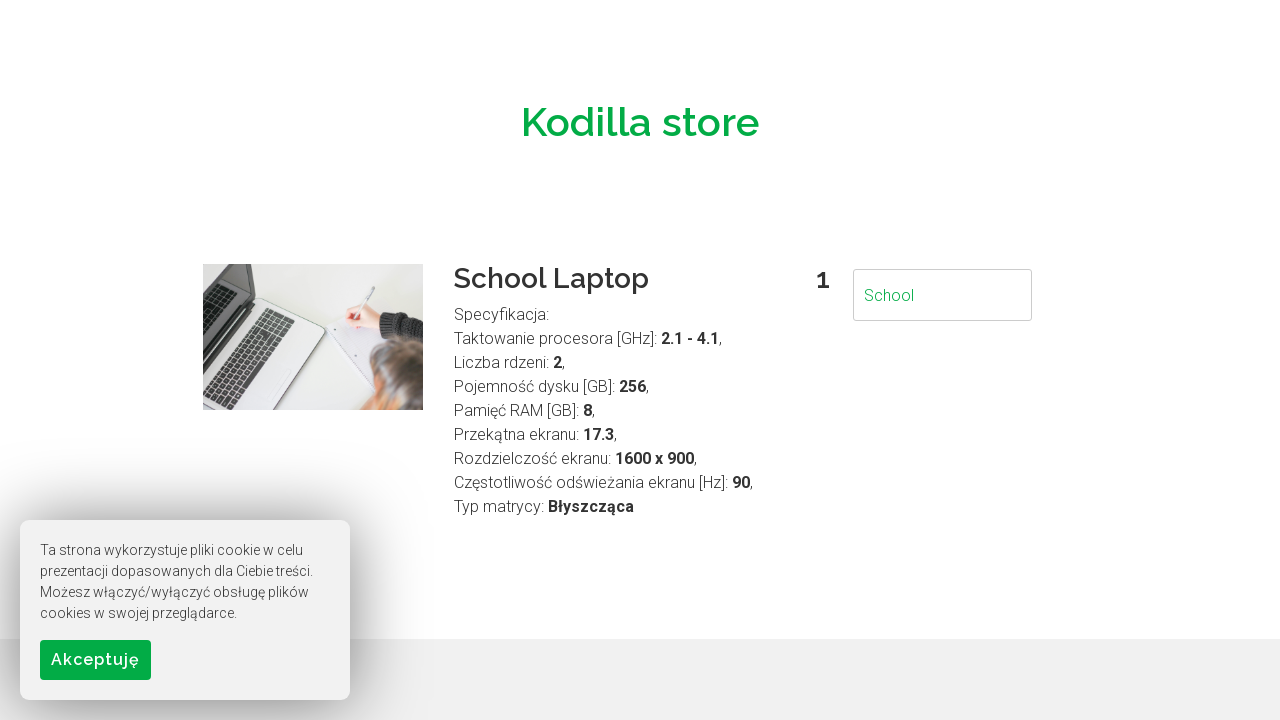

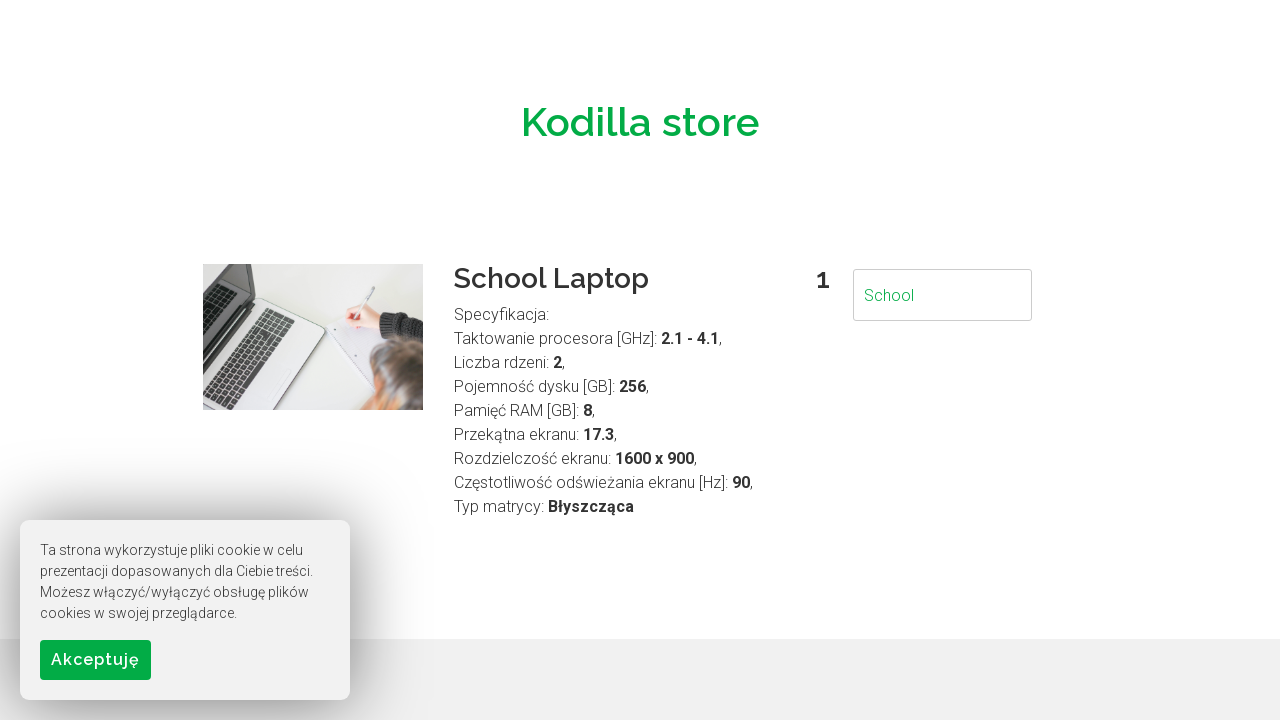